Tests search functionality on DuckDuckGo by entering a search query and pressing Enter to submit

Starting URL: https://duckduckgo.com

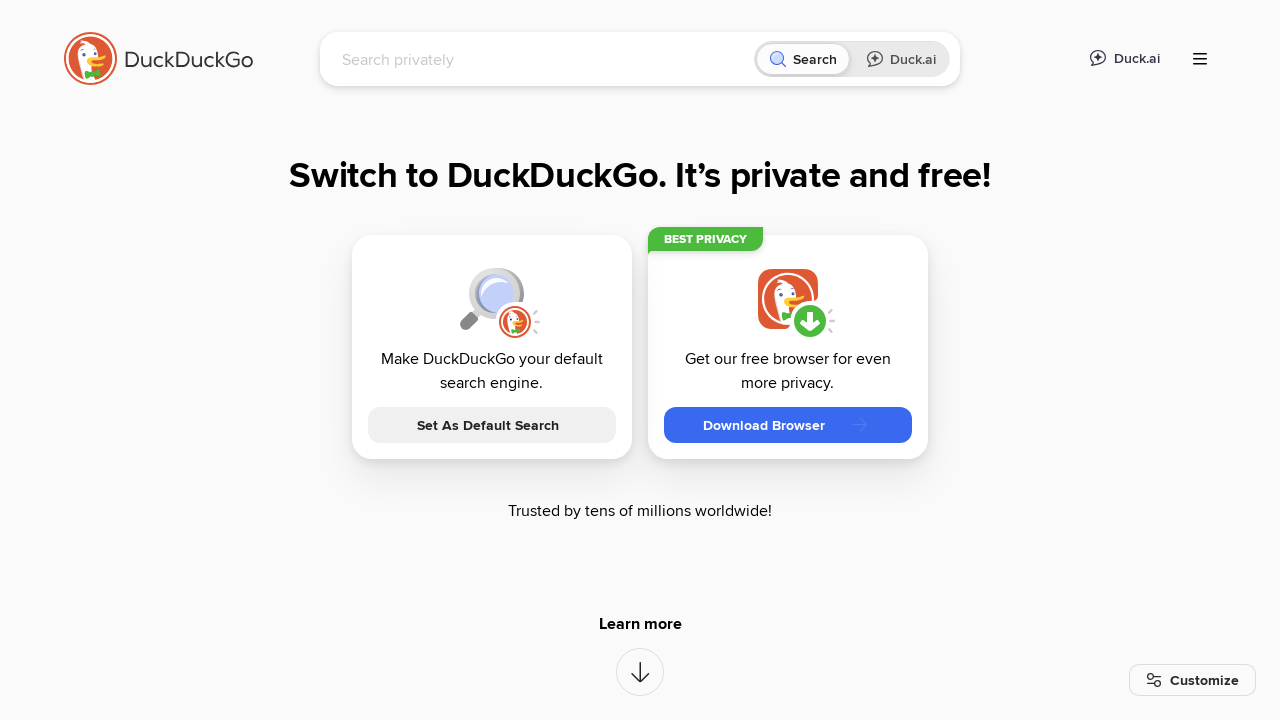

Filled search box with 'selenide heisenbug' on input[name='q']
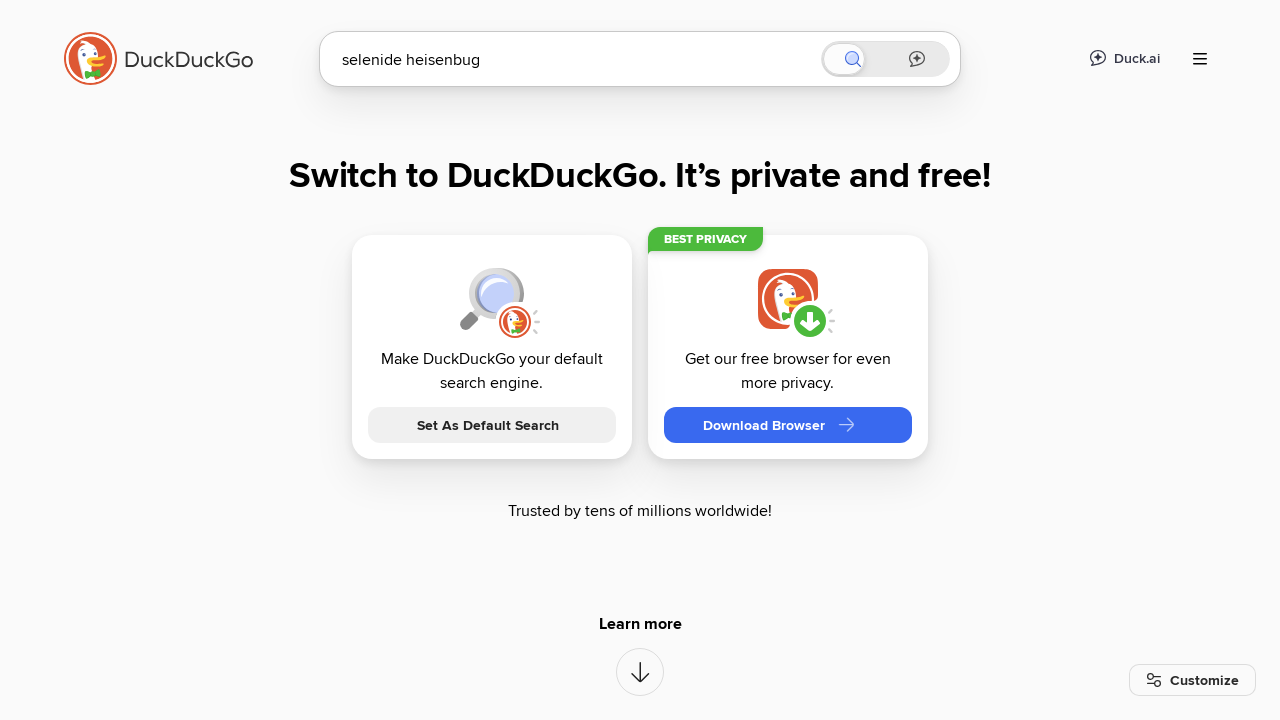

Pressed Enter to submit search query on input[name='q']
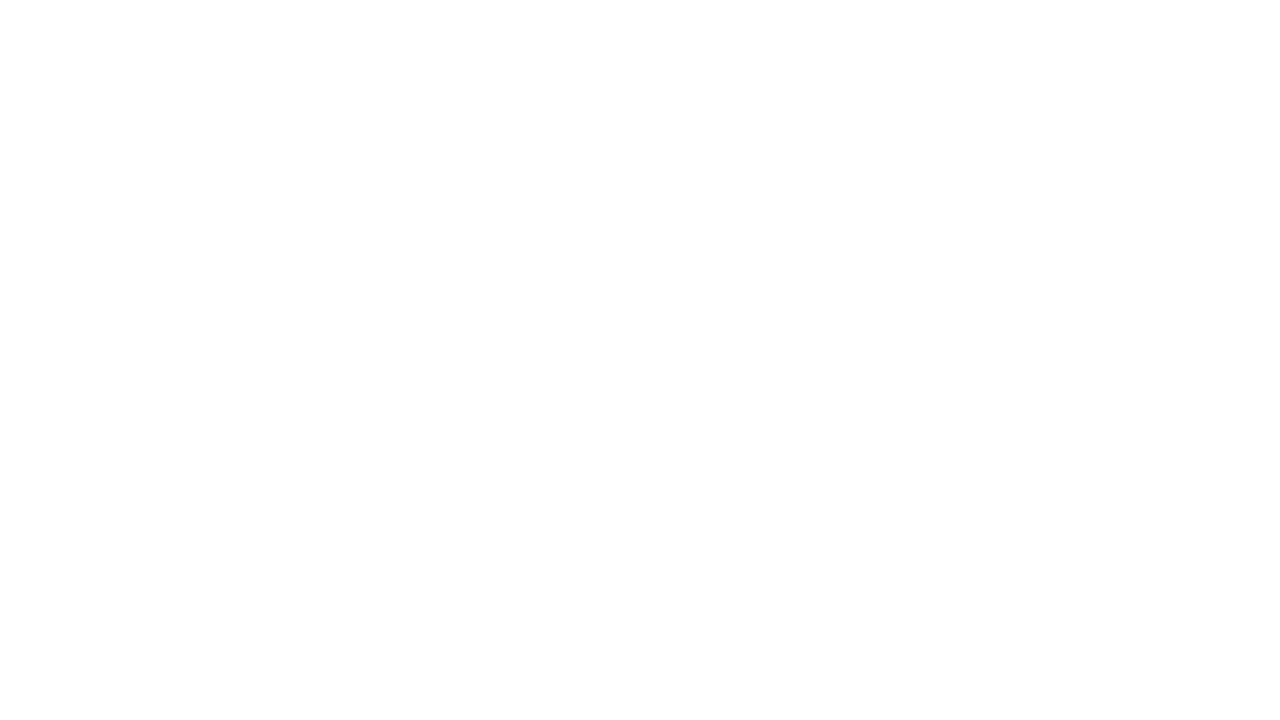

Search results loaded and network became idle
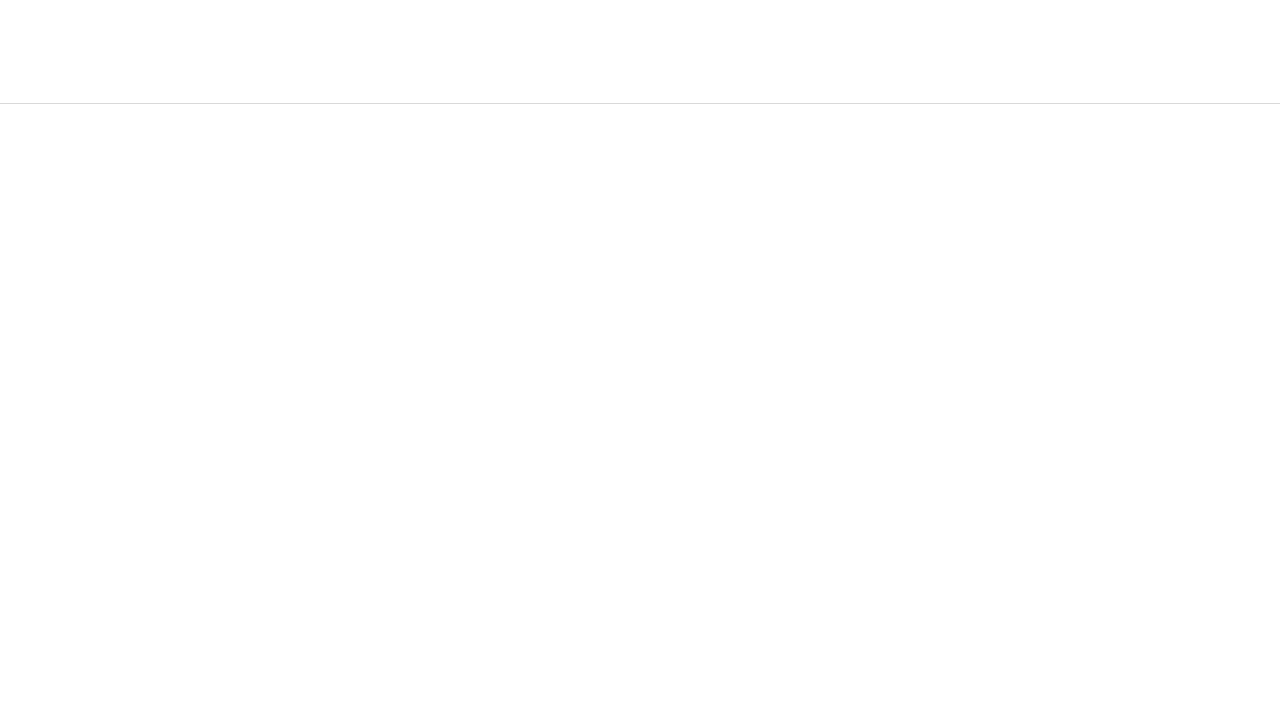

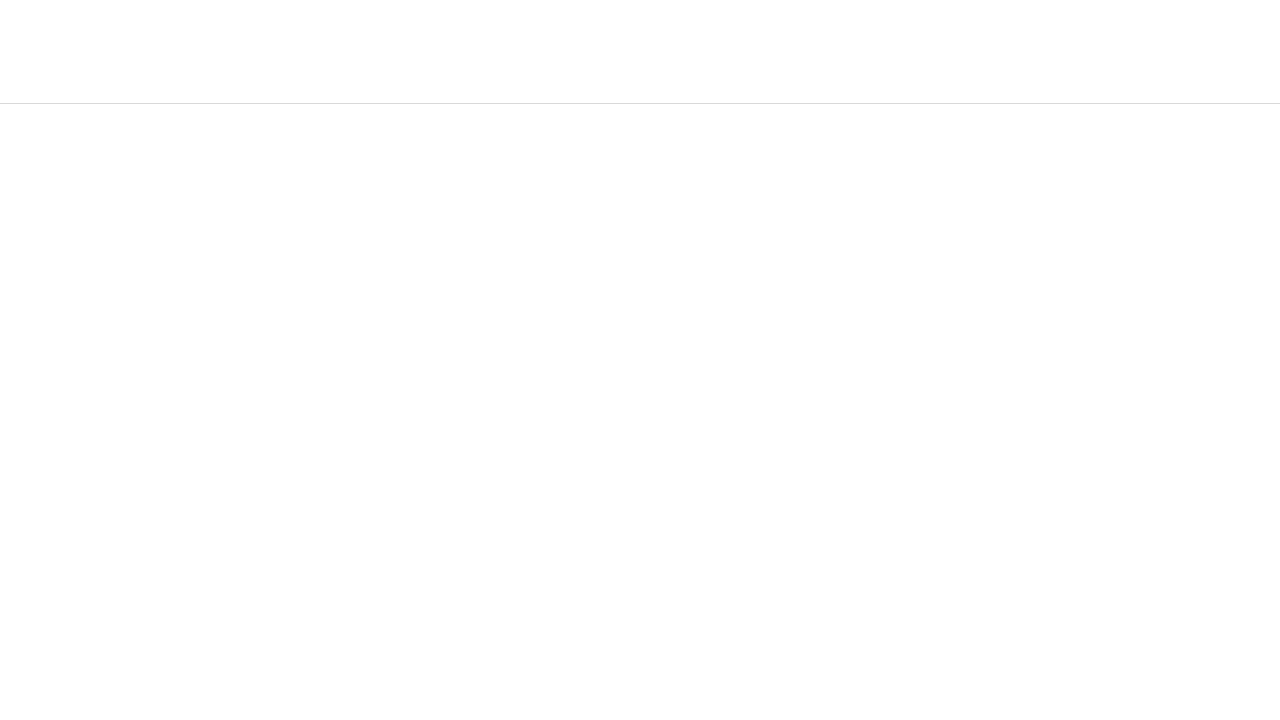